Tests the jQuery UI draggable widget by switching to the demo iframe and dragging an element by a specified offset (20px horizontally, 40px vertically).

Starting URL: https://jqueryui.com/draggable

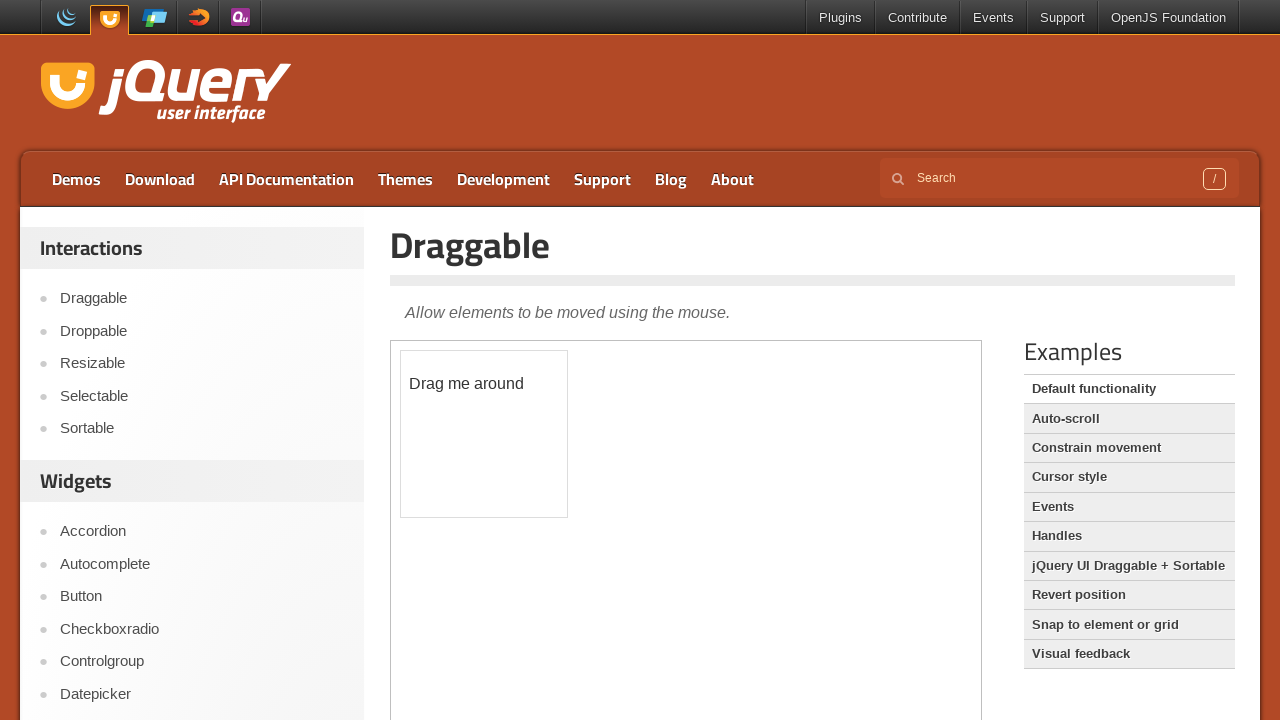

Located the demo iframe
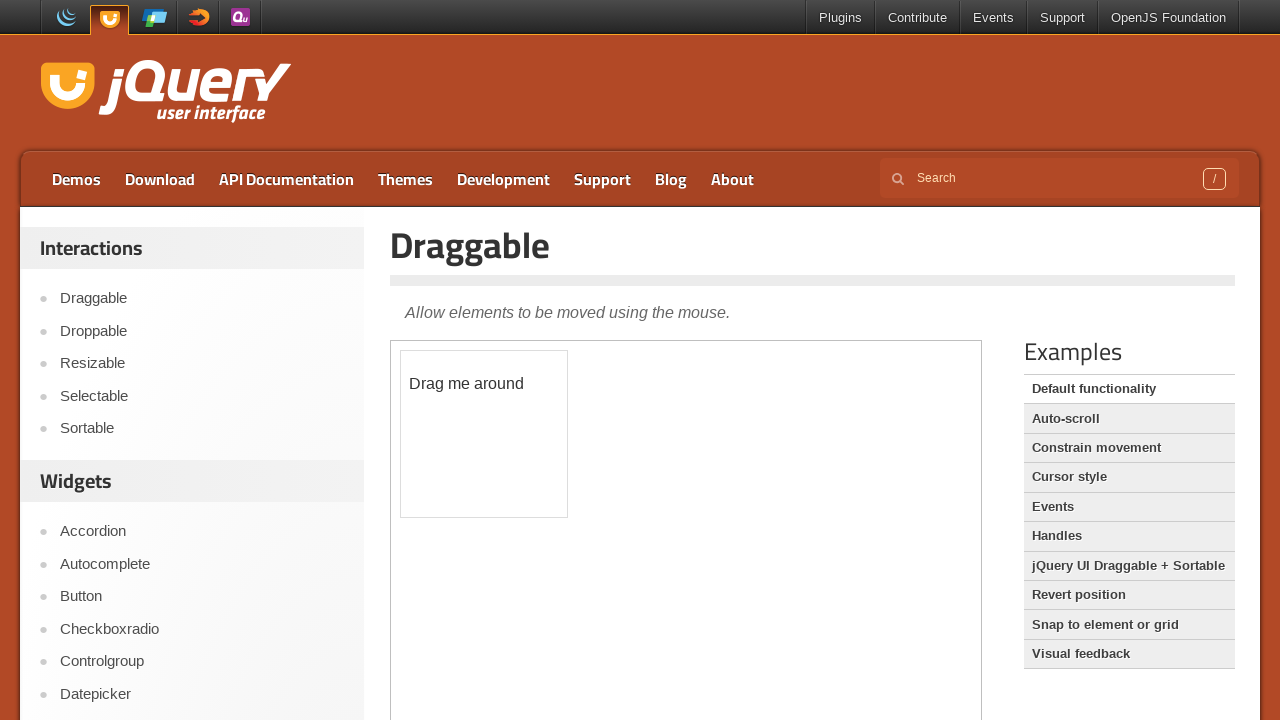

Located the draggable element
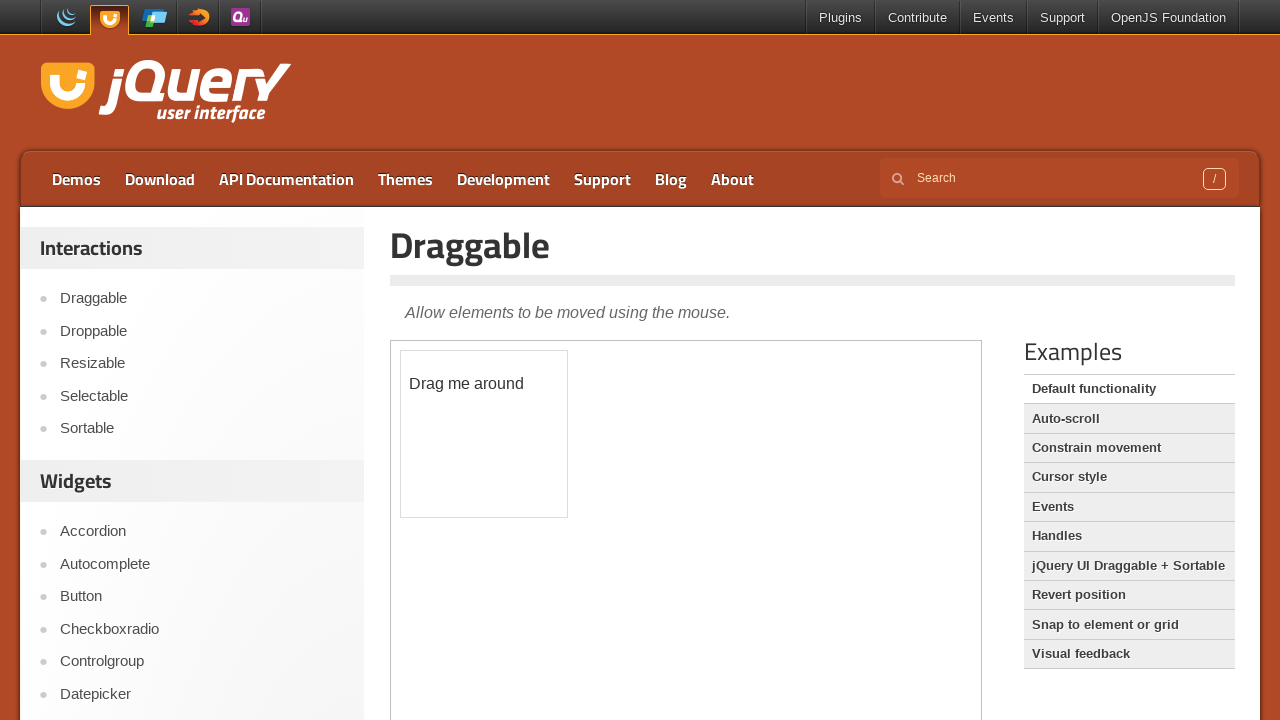

Draggable element became visible
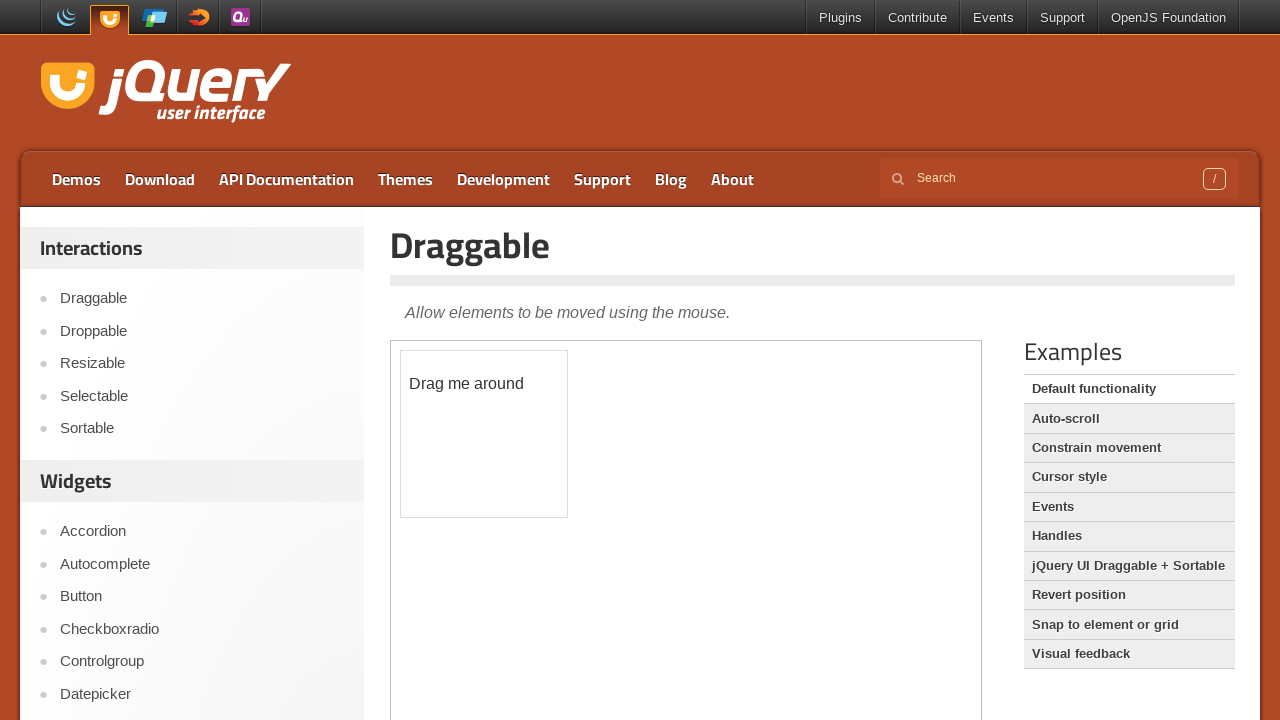

Retrieved bounding box of draggable element
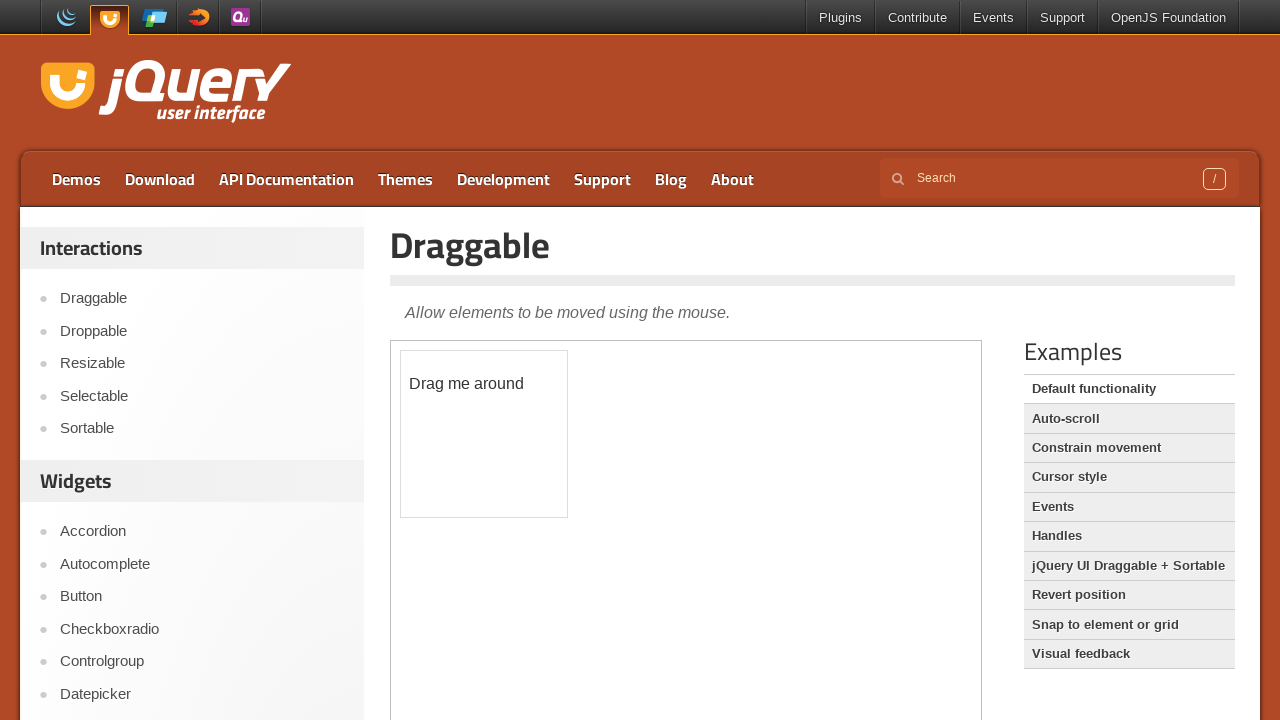

Moved mouse to center of draggable element at (484, 434)
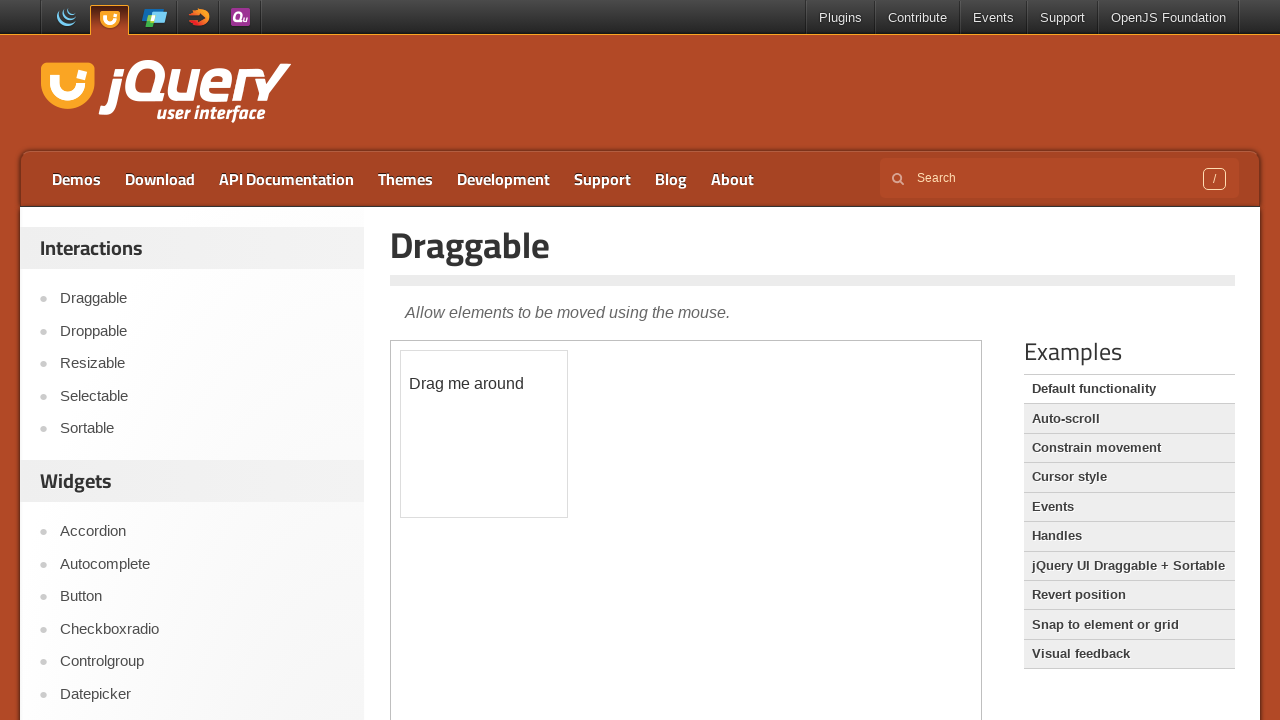

Mouse button pressed down at (484, 434)
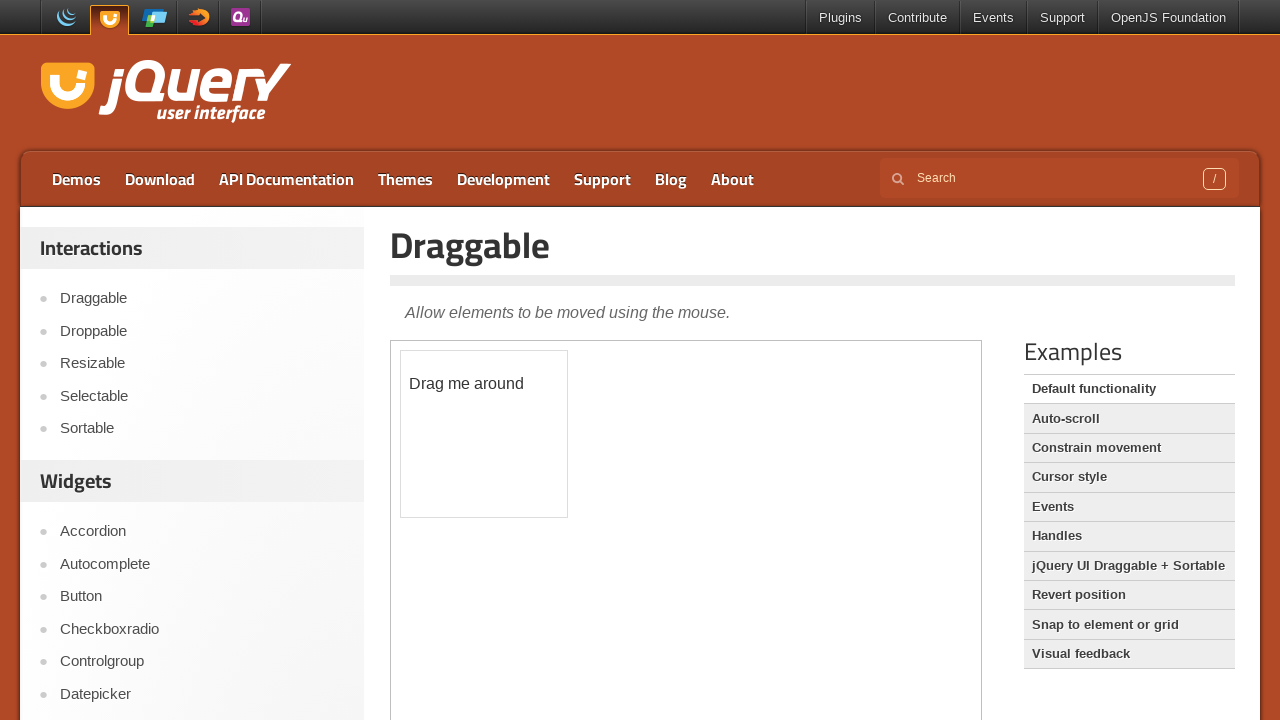

Dragged element 20px right and 40px down at (504, 474)
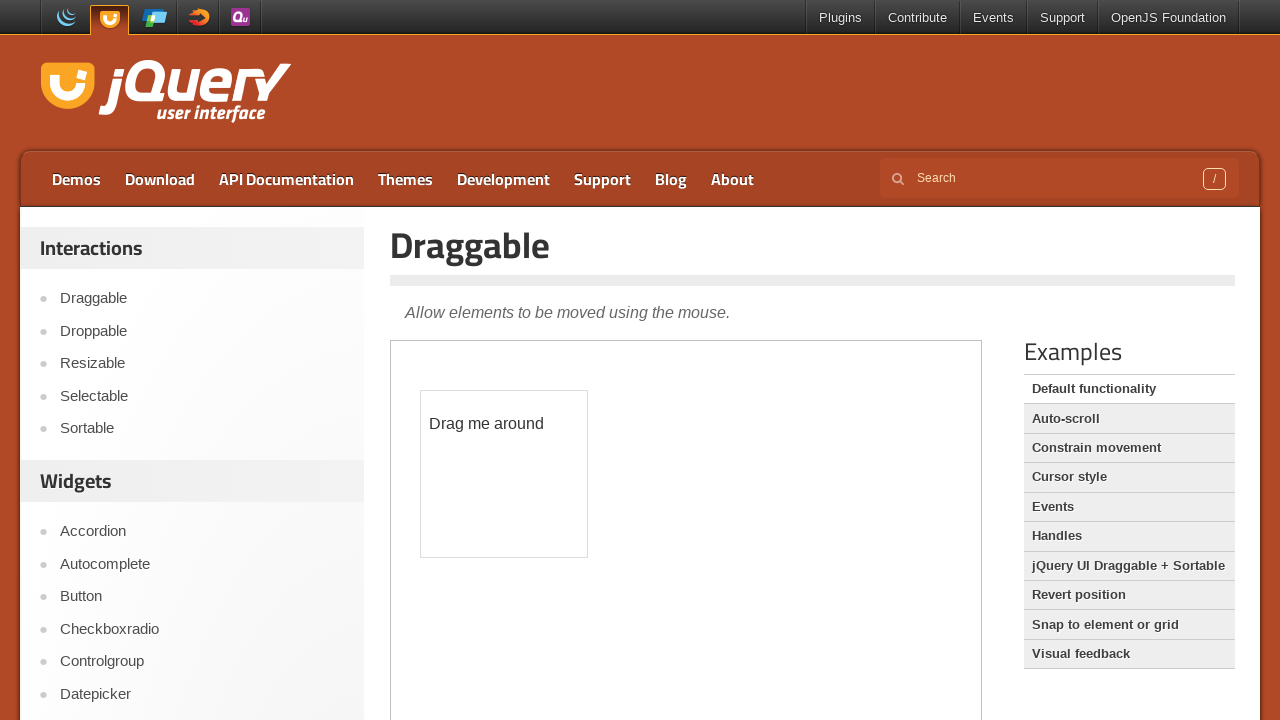

Mouse button released, drag completed at (504, 474)
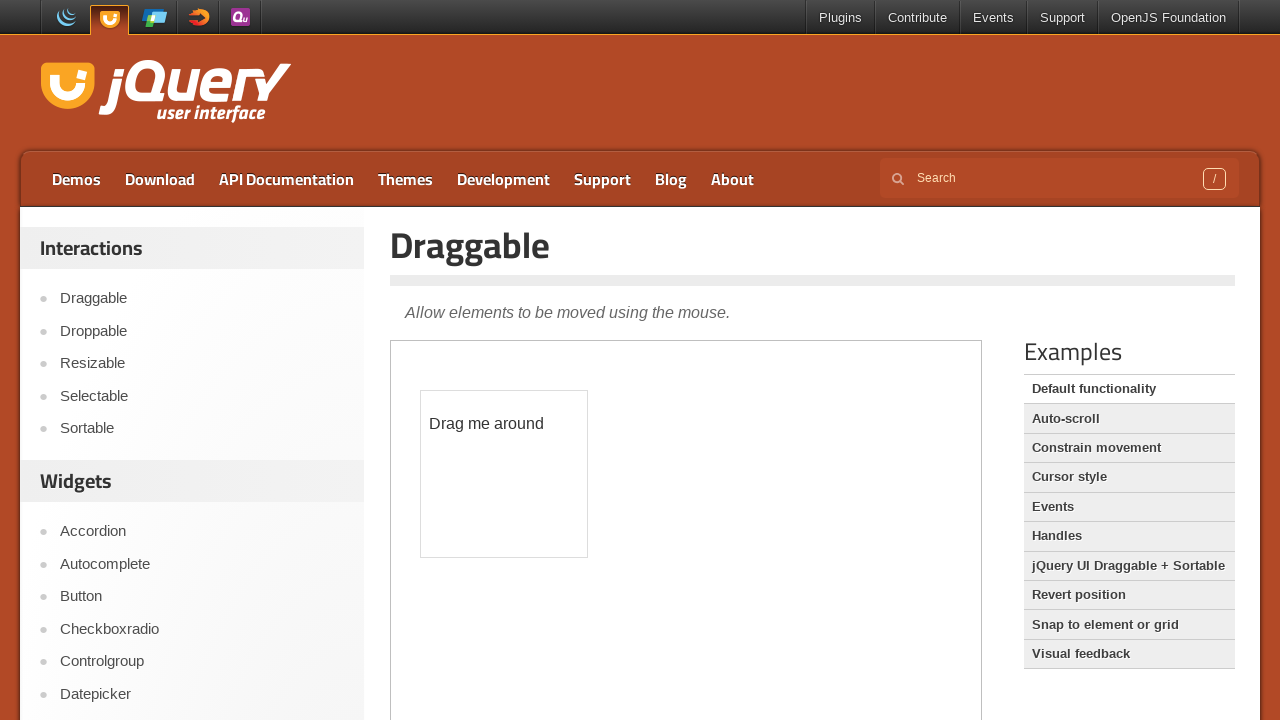

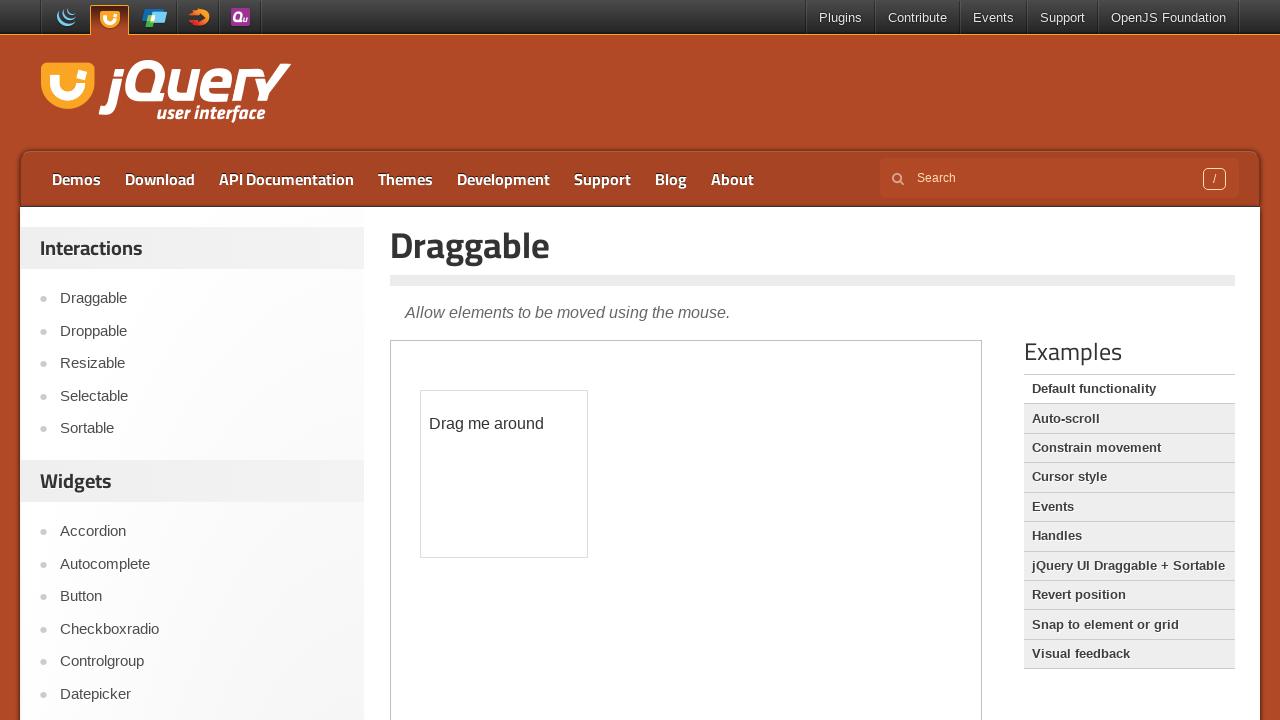